Tests scrolling by a specific pixel amount (1000 pixels) using JavaScript scrollBy function.

Starting URL: https://demo.automationtesting.in/Register.html

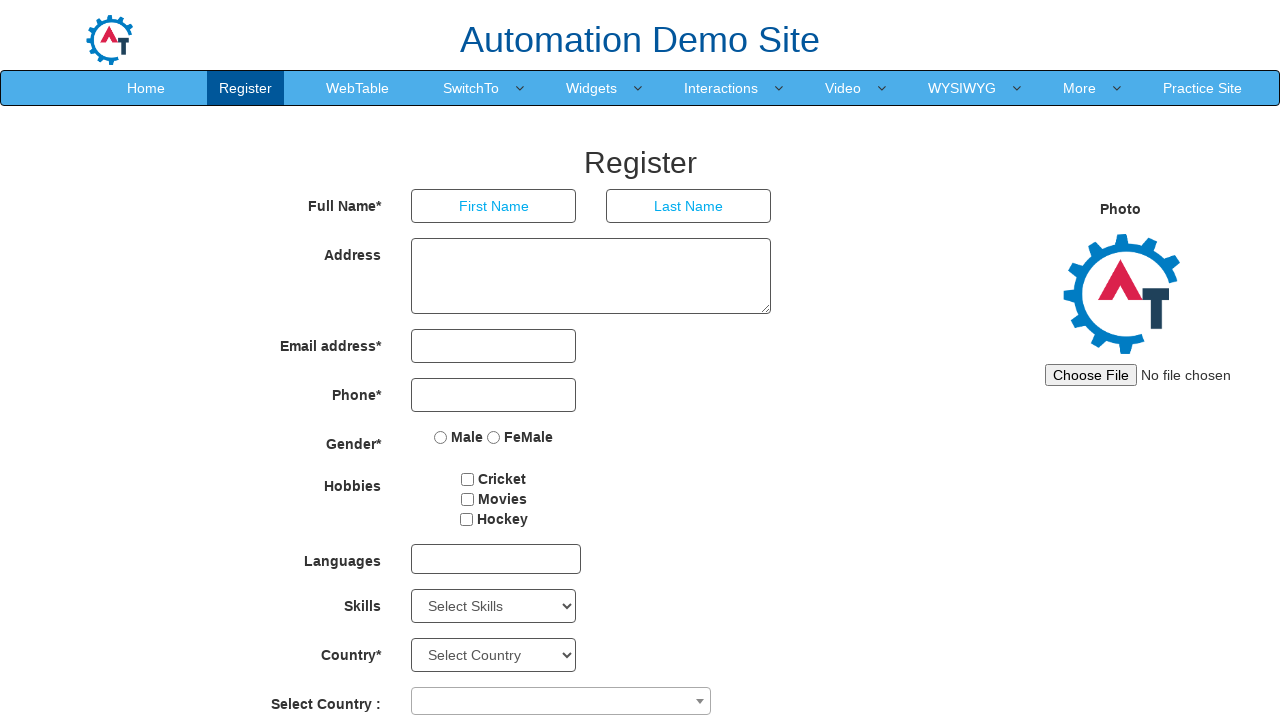

Navigated to registration page
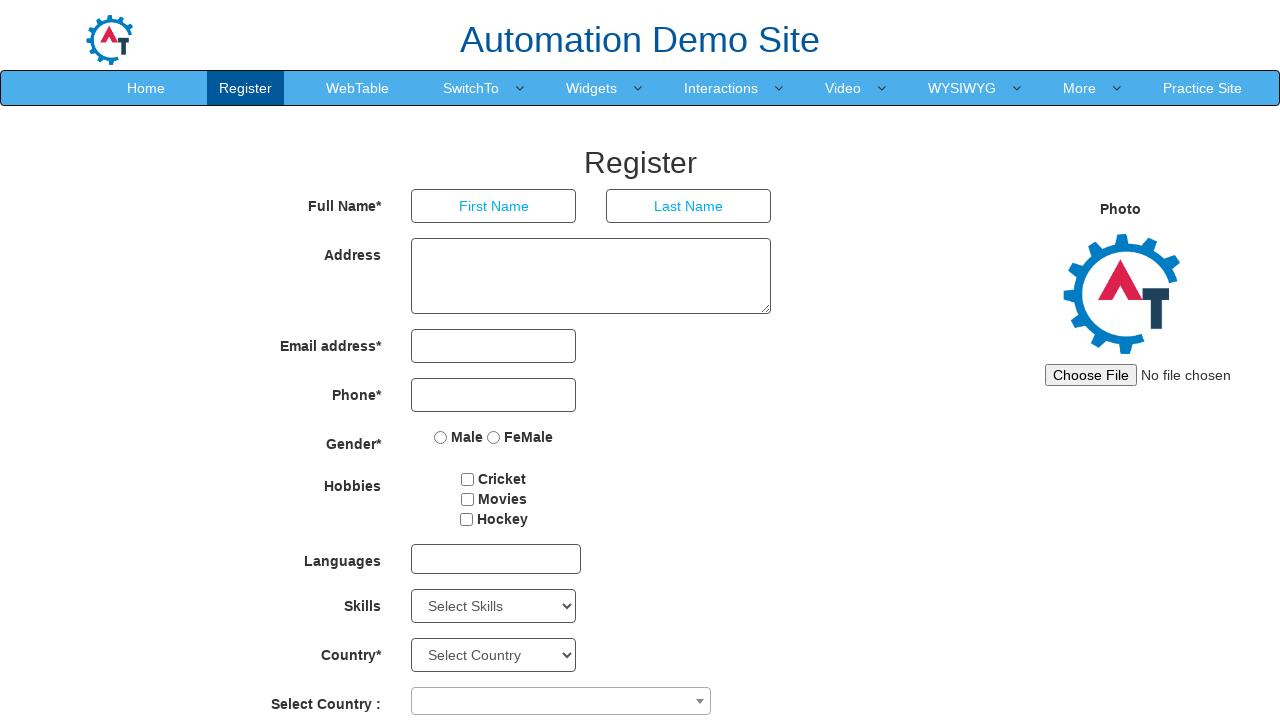

Scrolled down by 1000 pixels using JavaScript
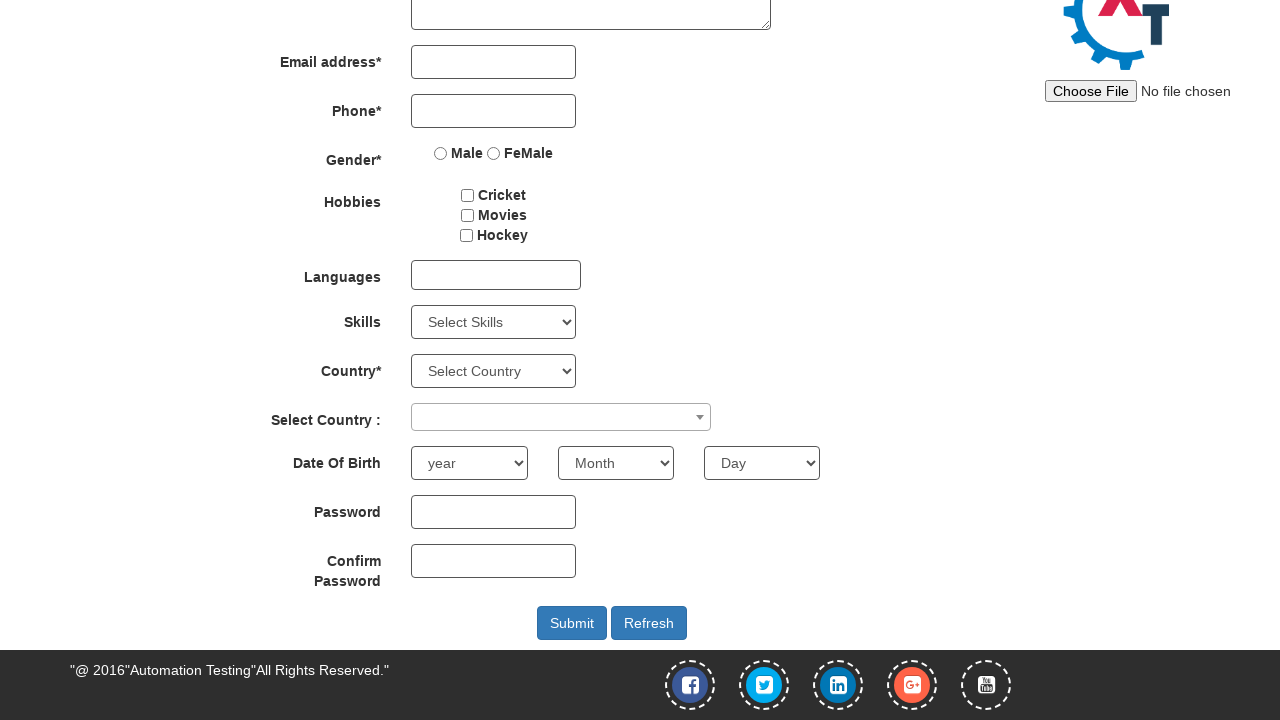

Waited 1000ms to observe the scroll
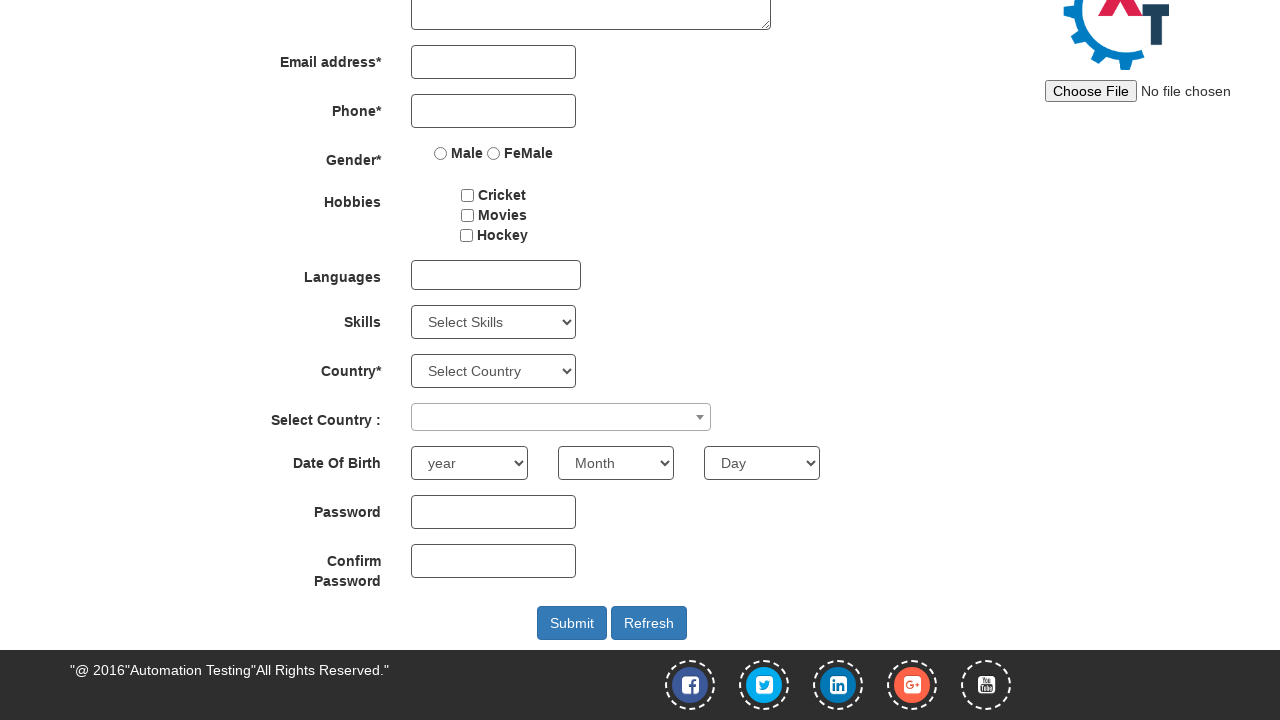

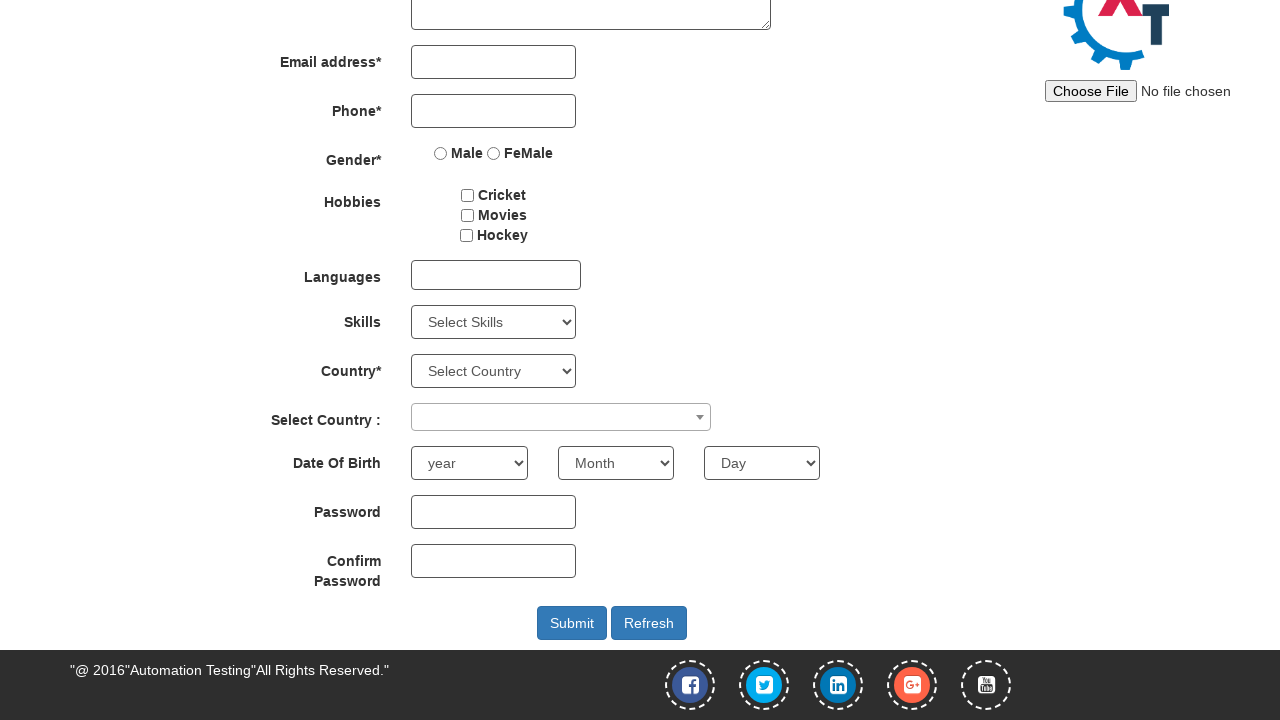